Tests opening a new browser window by clicking a button, switching to the new window, then switching back to the main window

Starting URL: https://rahulshettyacademy.com/AutomationPractice/

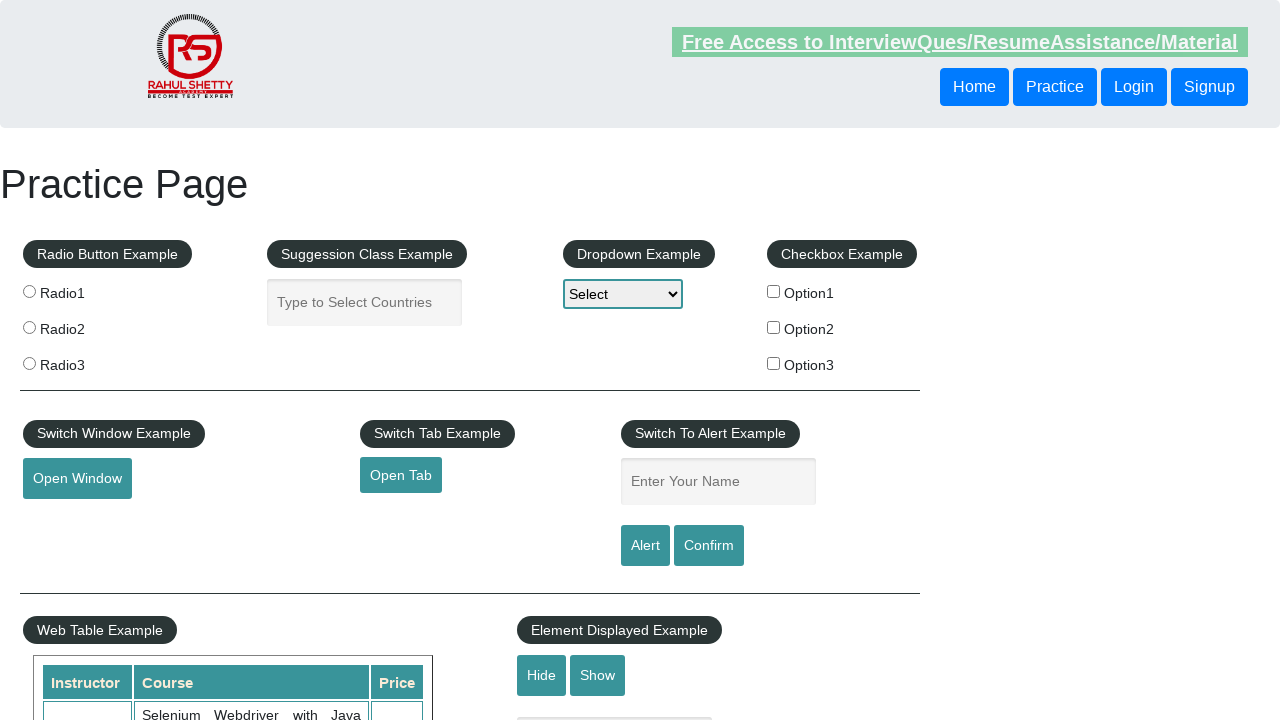

Clicked 'Open Window' button to open new browser window at (77, 479) on #openwindow
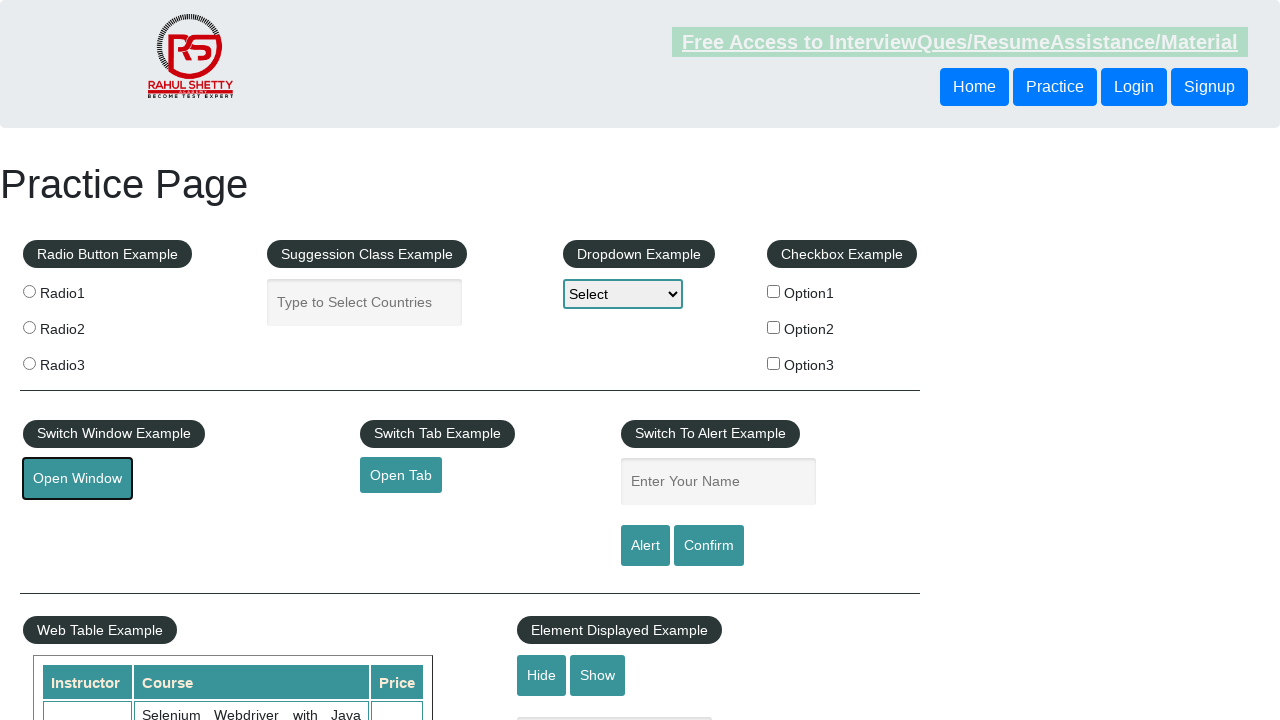

Captured new browser window reference
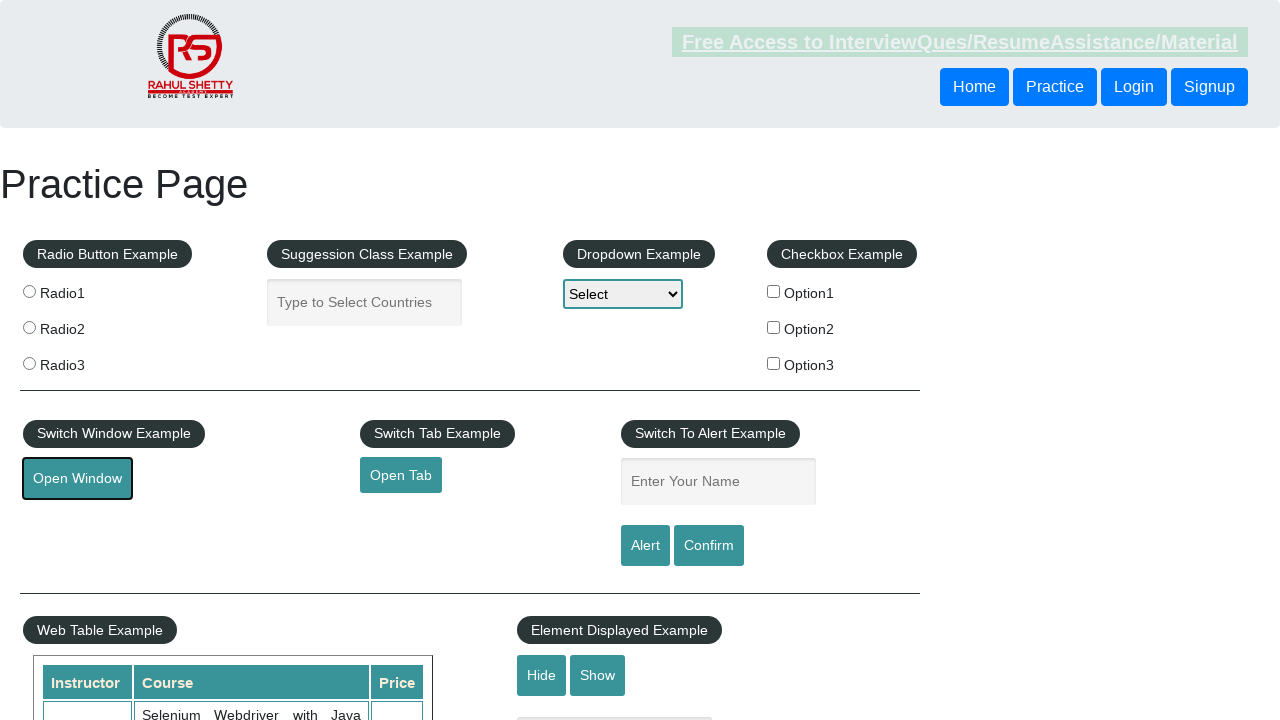

New window loaded successfully
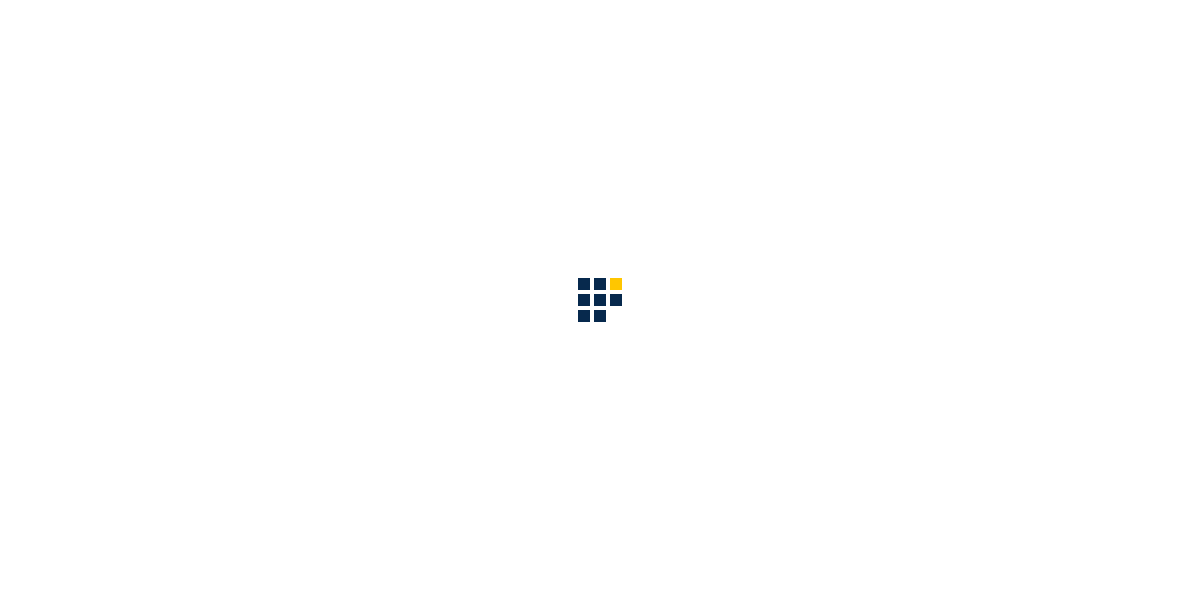

Closed new browser window
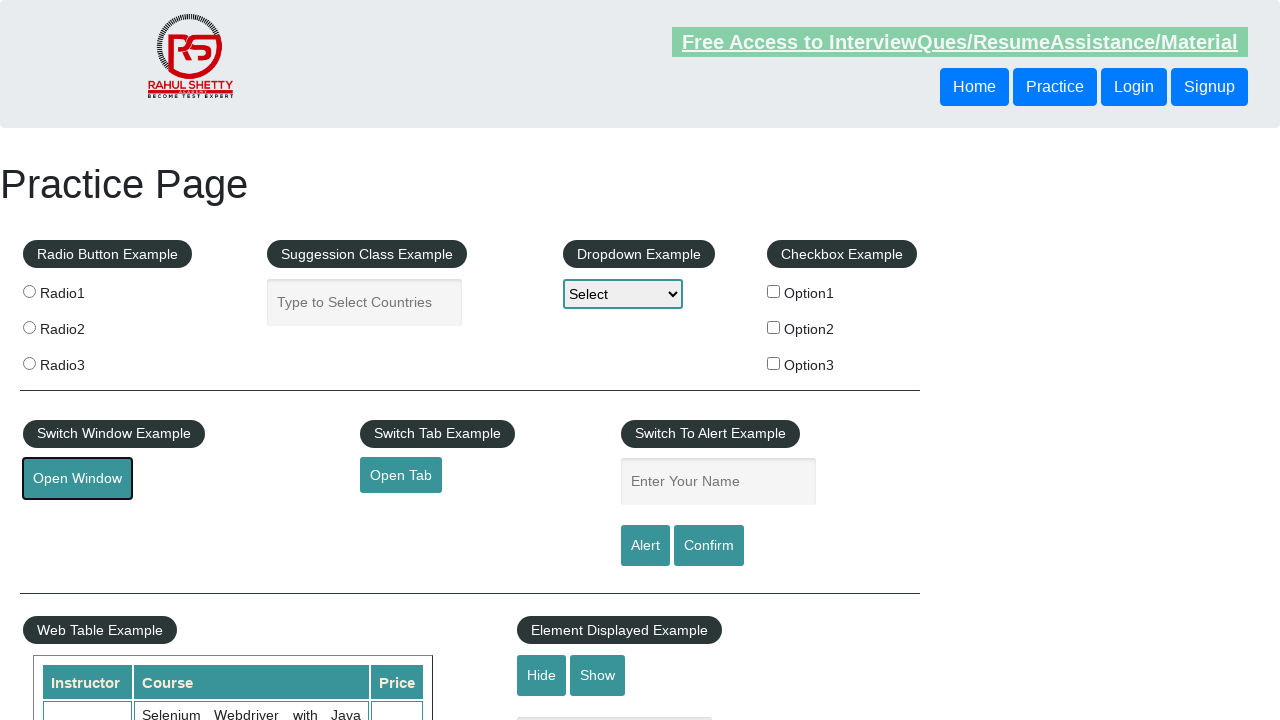

Main window is active and ready
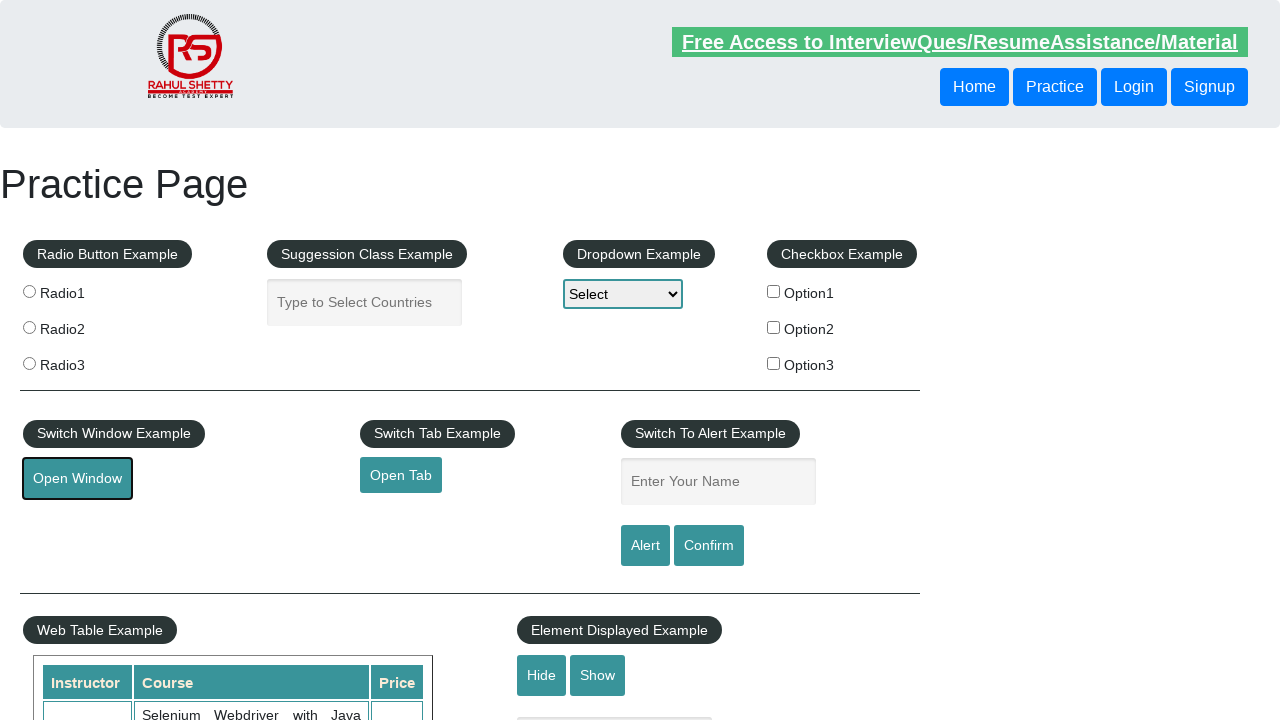

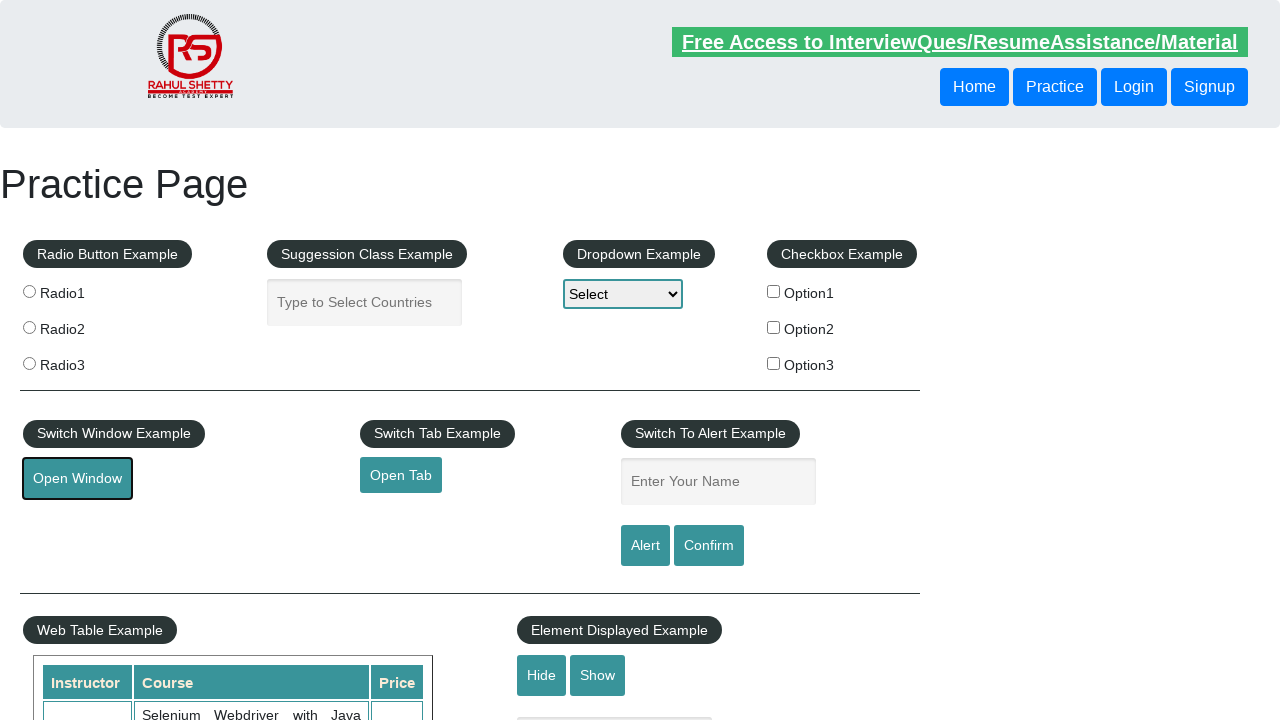